Verifies transaction history is displayed correctly with proper transaction types and amounts

Starting URL: https://www.globalsqa.com/angularJs-protractor/BankingProject/#/login

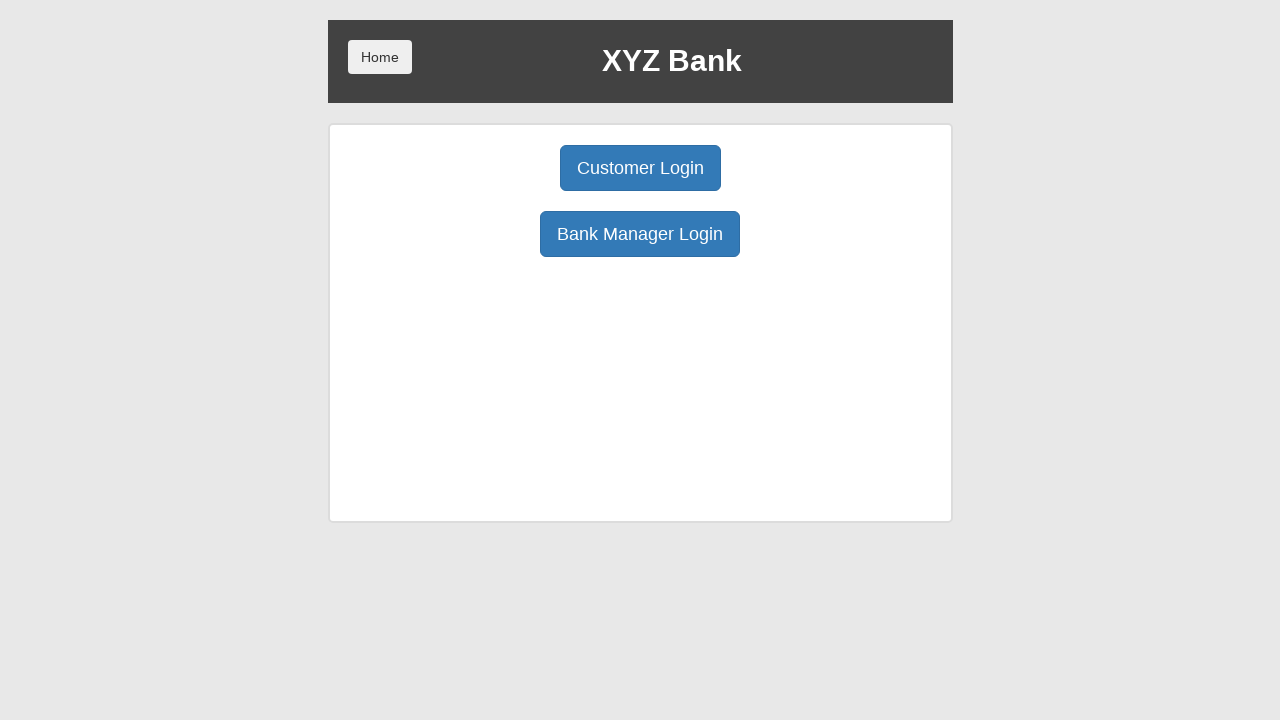

Clicked Customer Login button at (640, 168) on button:has-text('Customer Login')
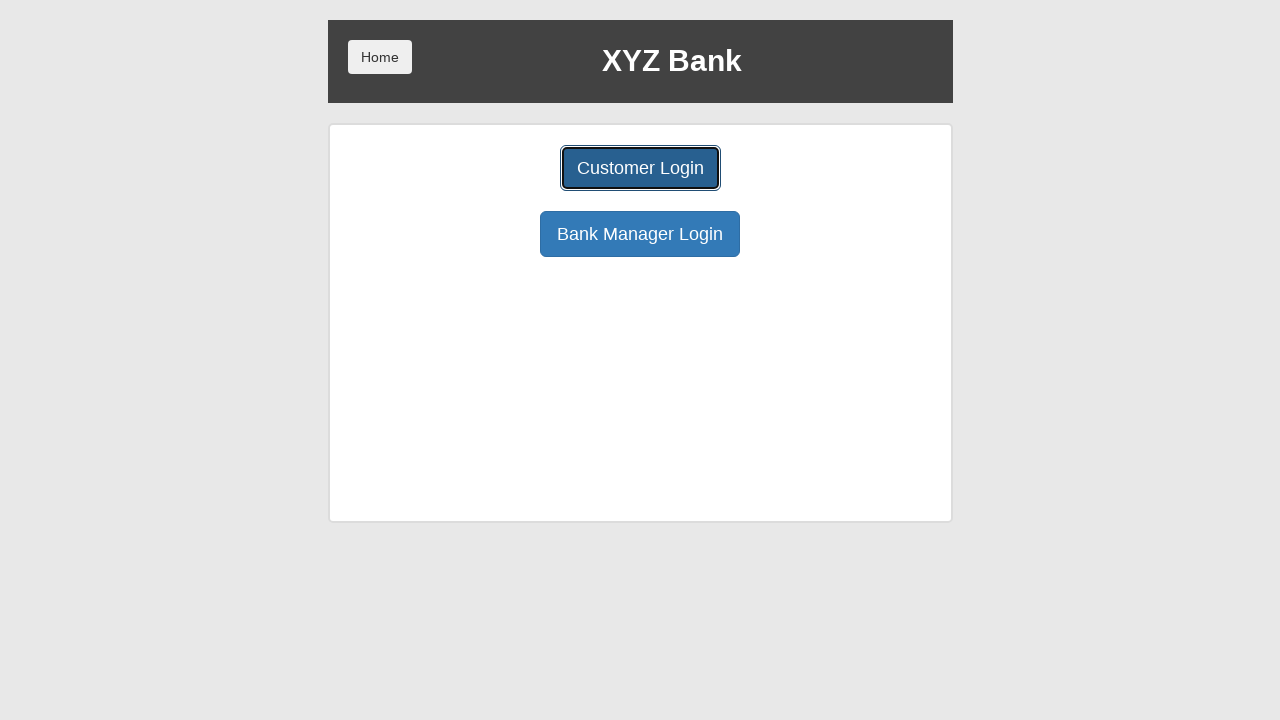

Selected a customer from the dropdown on select#userSelect
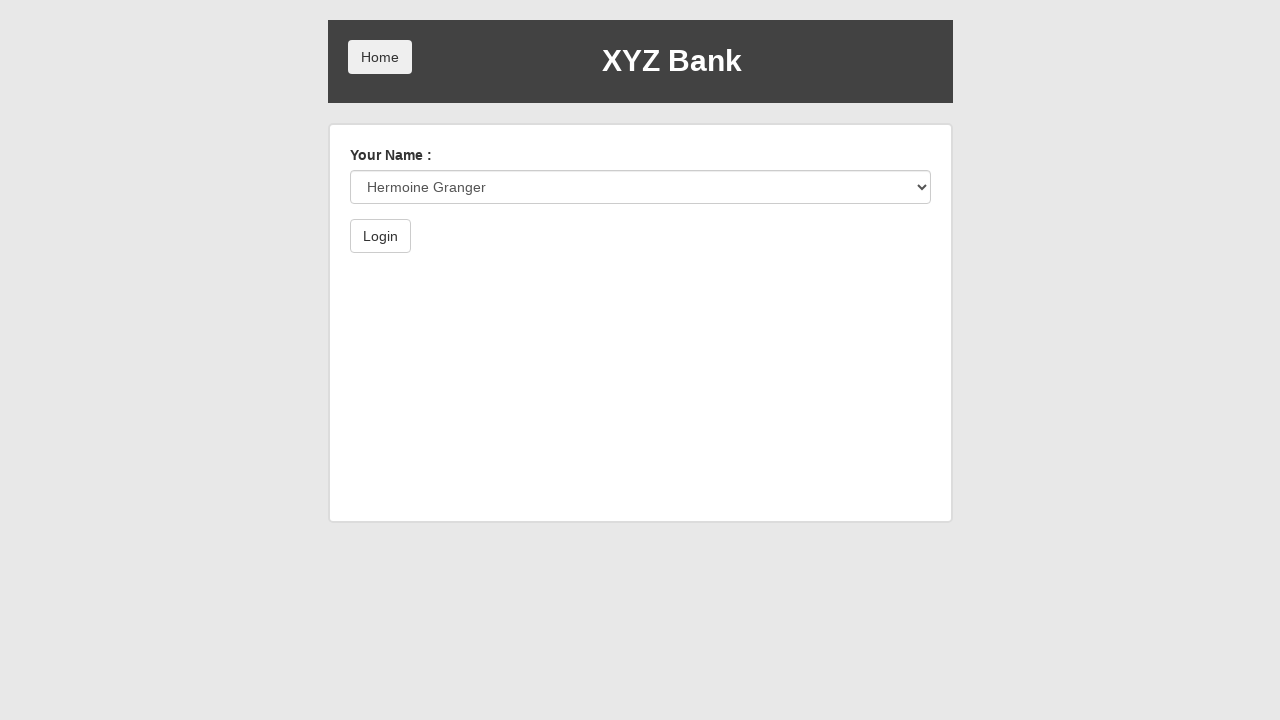

Clicked Login button to authenticate customer at (380, 236) on button:has-text('Login')
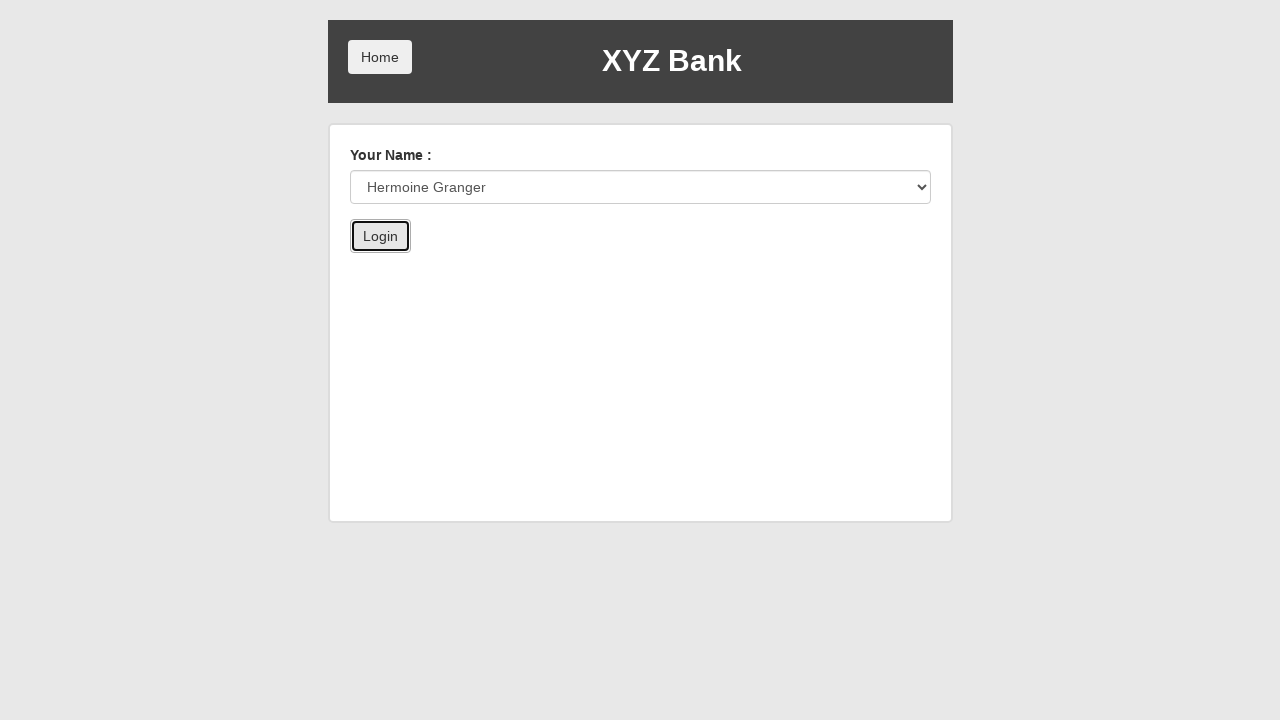

Clicked Transactions button to view transaction history at (532, 264) on button[ng-class='btnClass1']
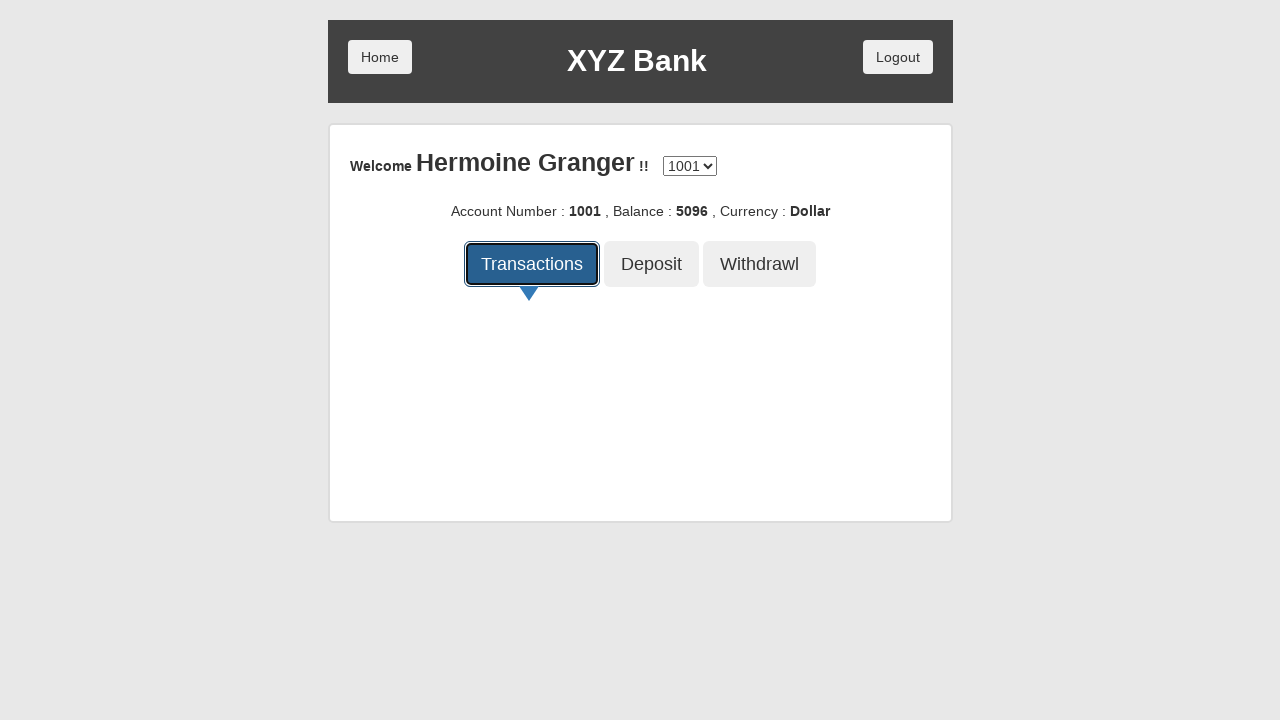

Transaction table loaded successfully
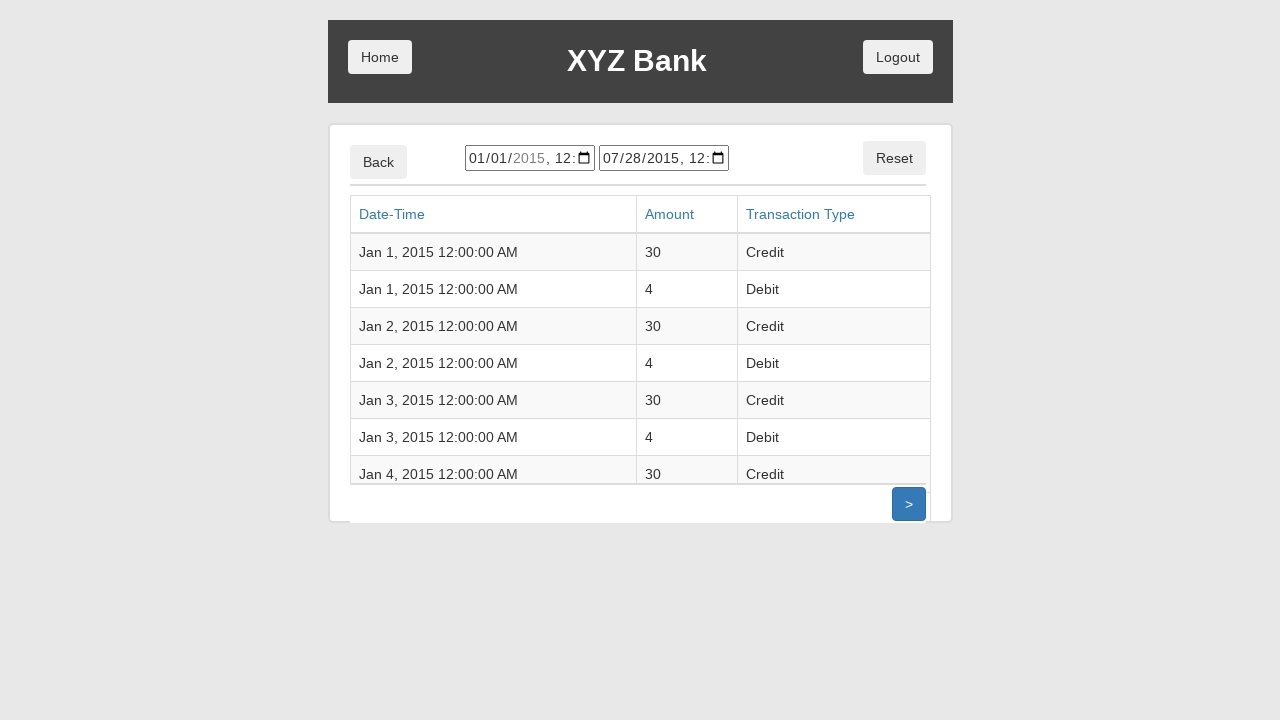

Transaction entries verified as present in table body
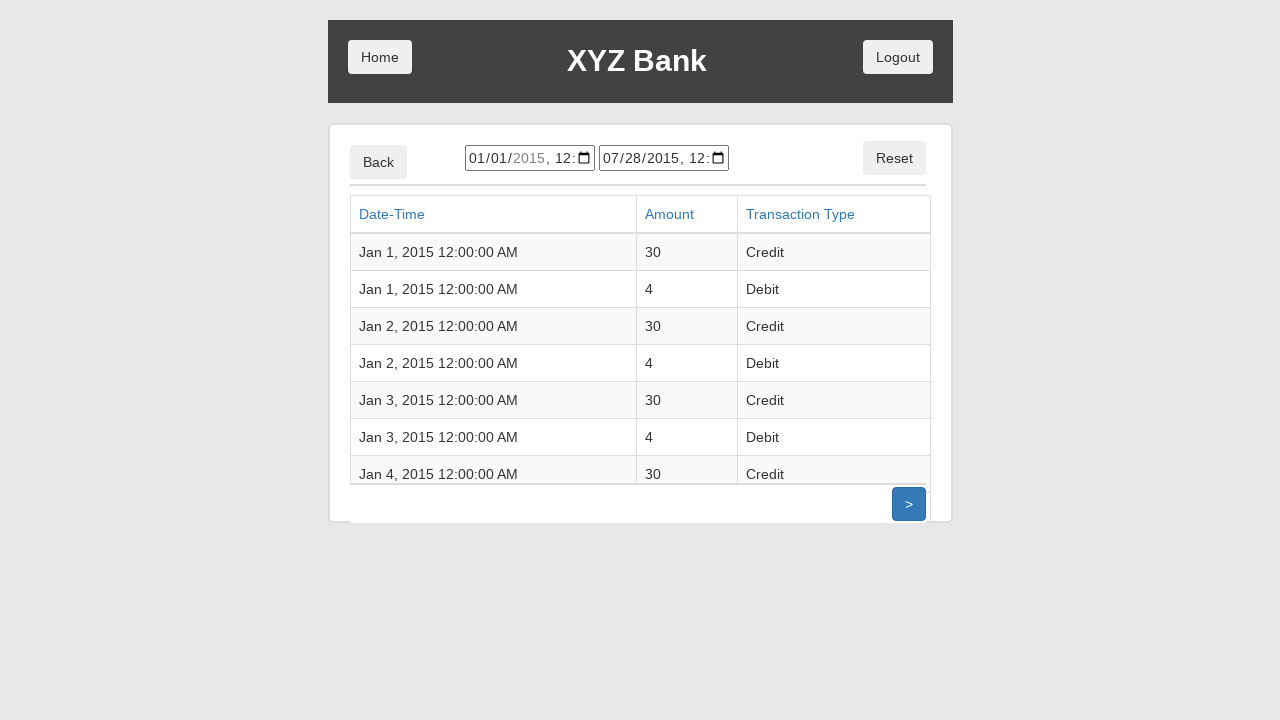

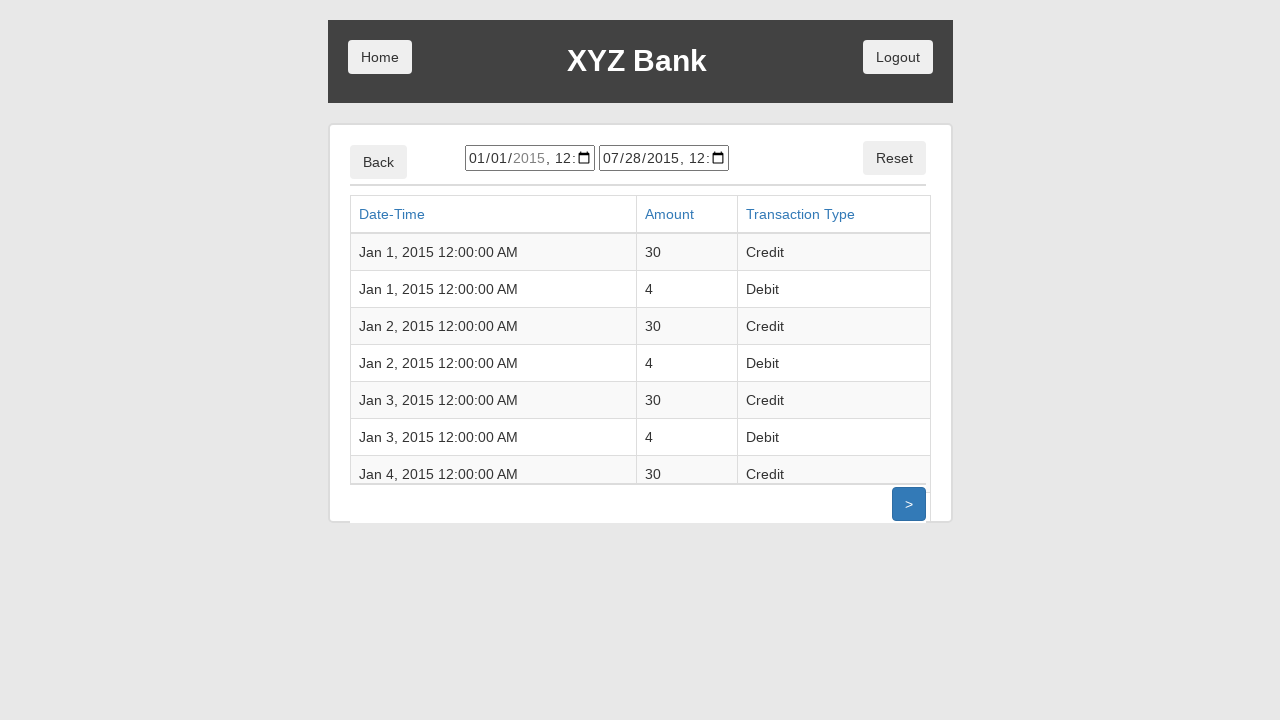